Tests an e-commerce flow by adding multiple vegetable products to cart, proceeding to checkout, and applying a promo code

Starting URL: https://rahulshettyacademy.com/seleniumPractise/#/

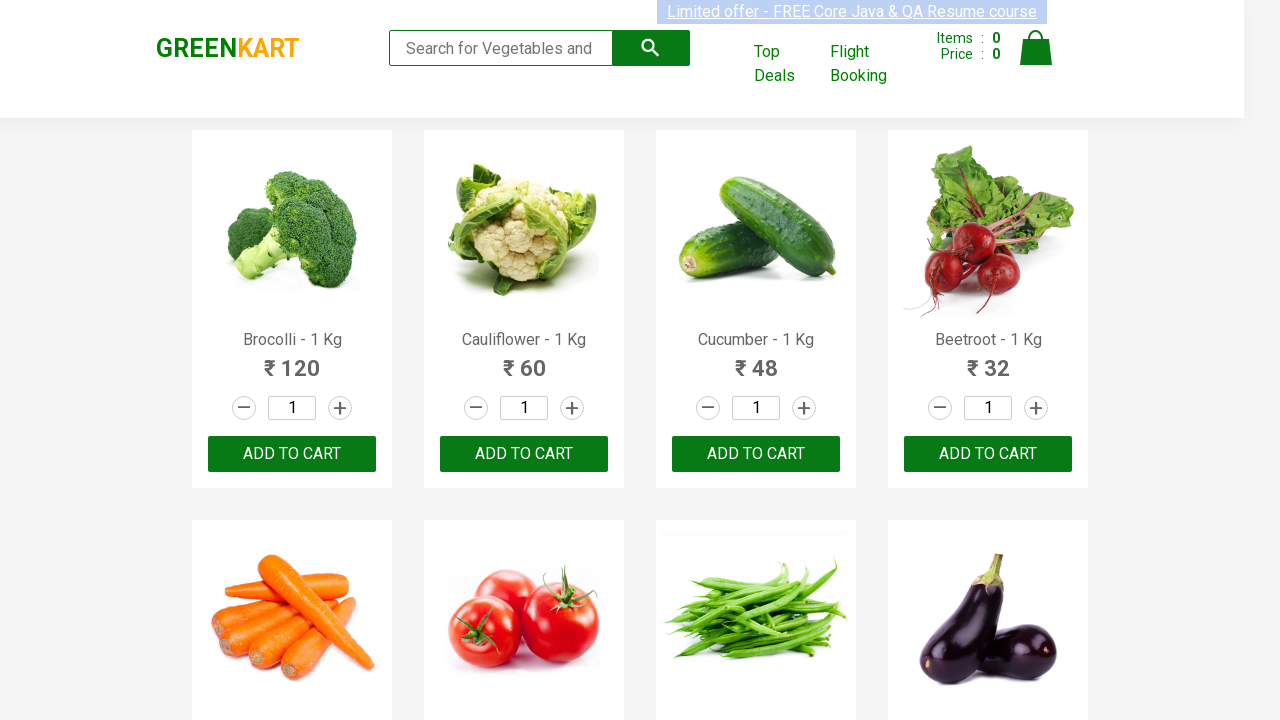

Waited for product list to load
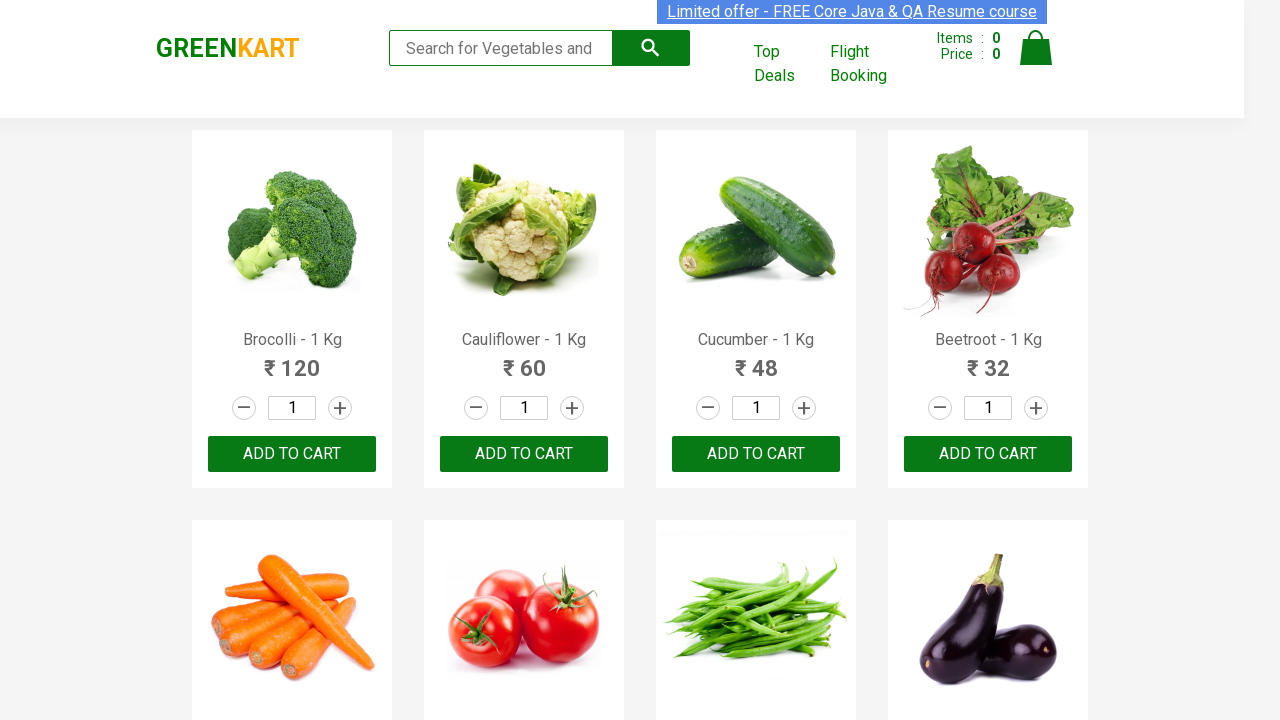

Retrieved all product elements from page
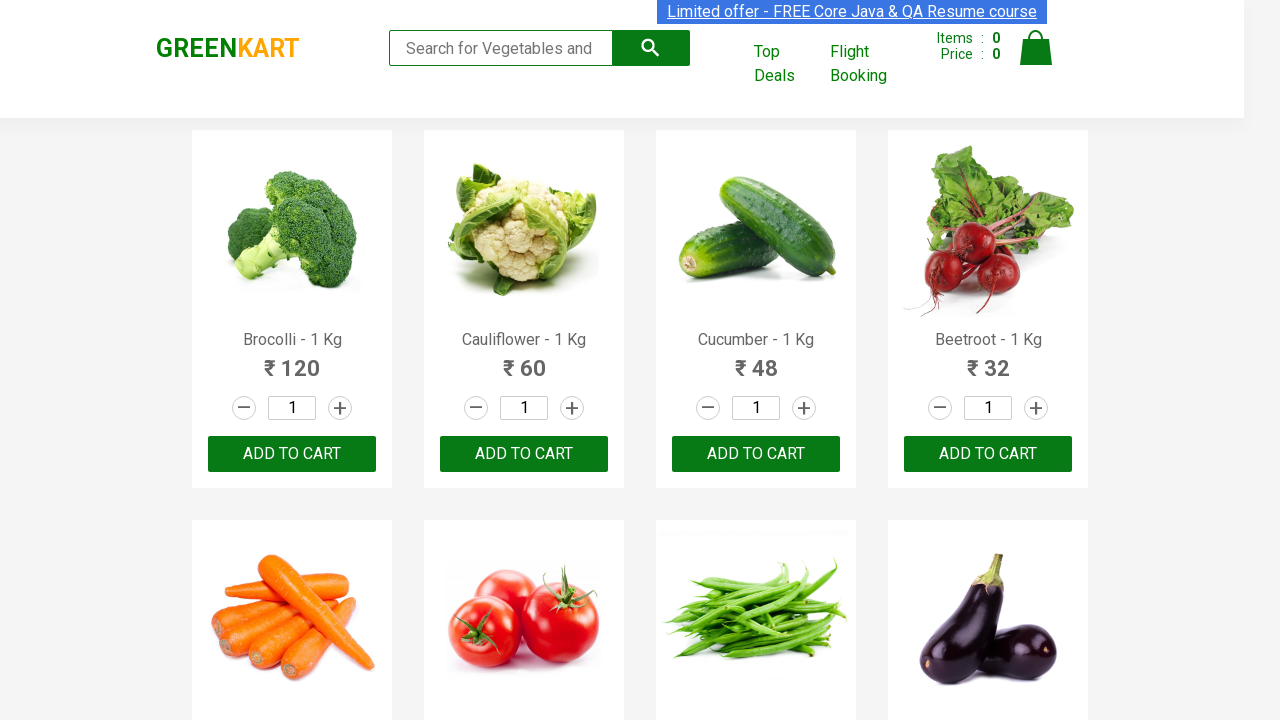

Added 'Brocolli' to cart at (292, 454) on xpath=//div[@class='product-action']/button >> nth=0
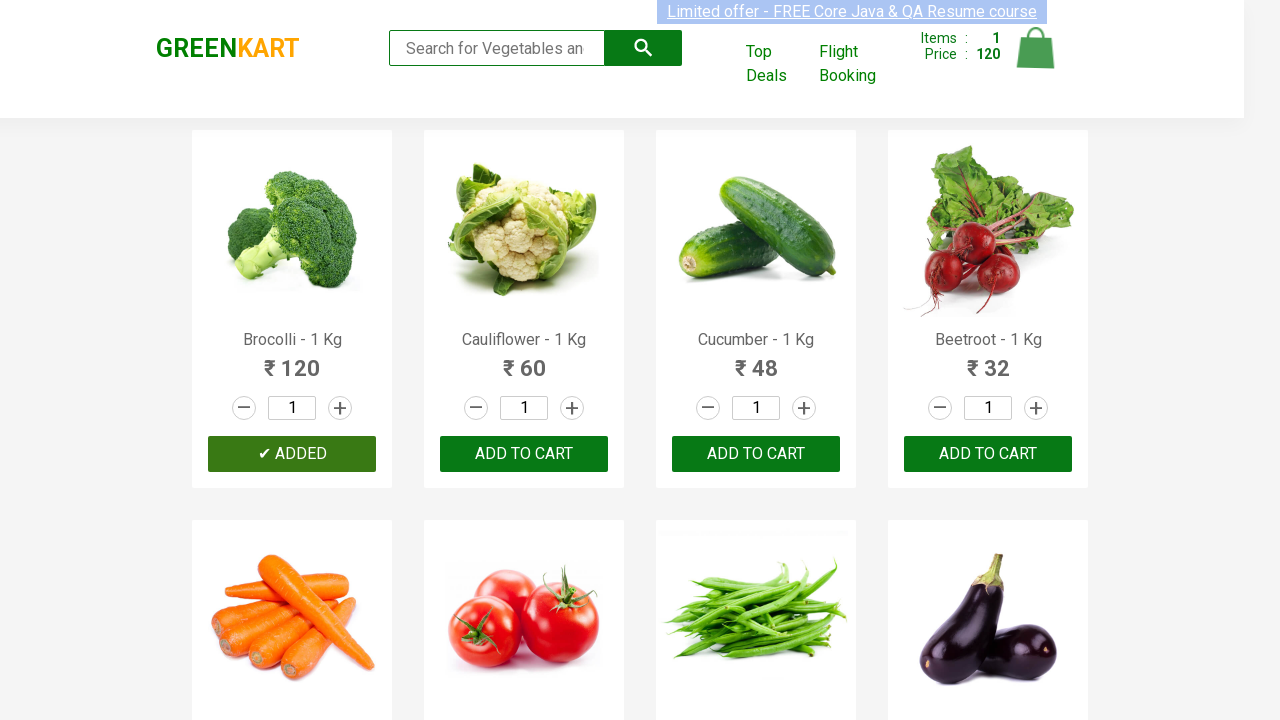

Added 'Cucumber' to cart at (756, 454) on xpath=//div[@class='product-action']/button >> nth=2
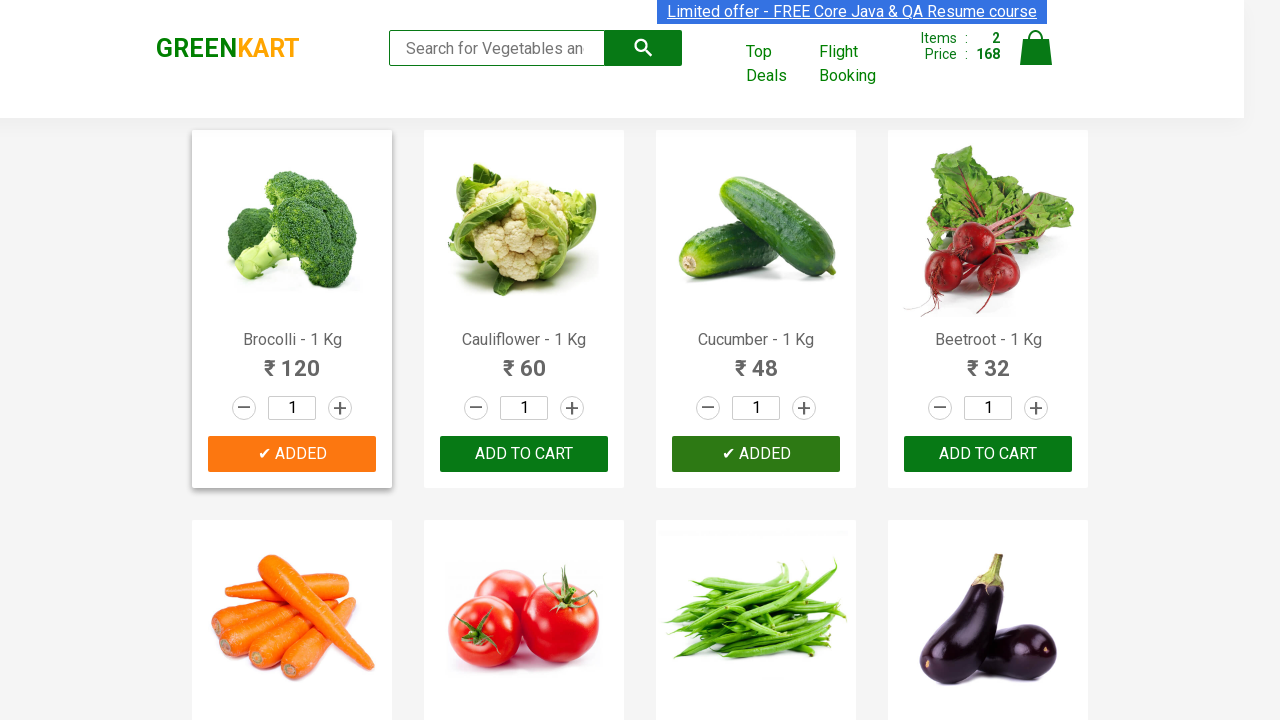

Added 'Tomato' to cart at (524, 360) on xpath=//div[@class='product-action']/button >> nth=5
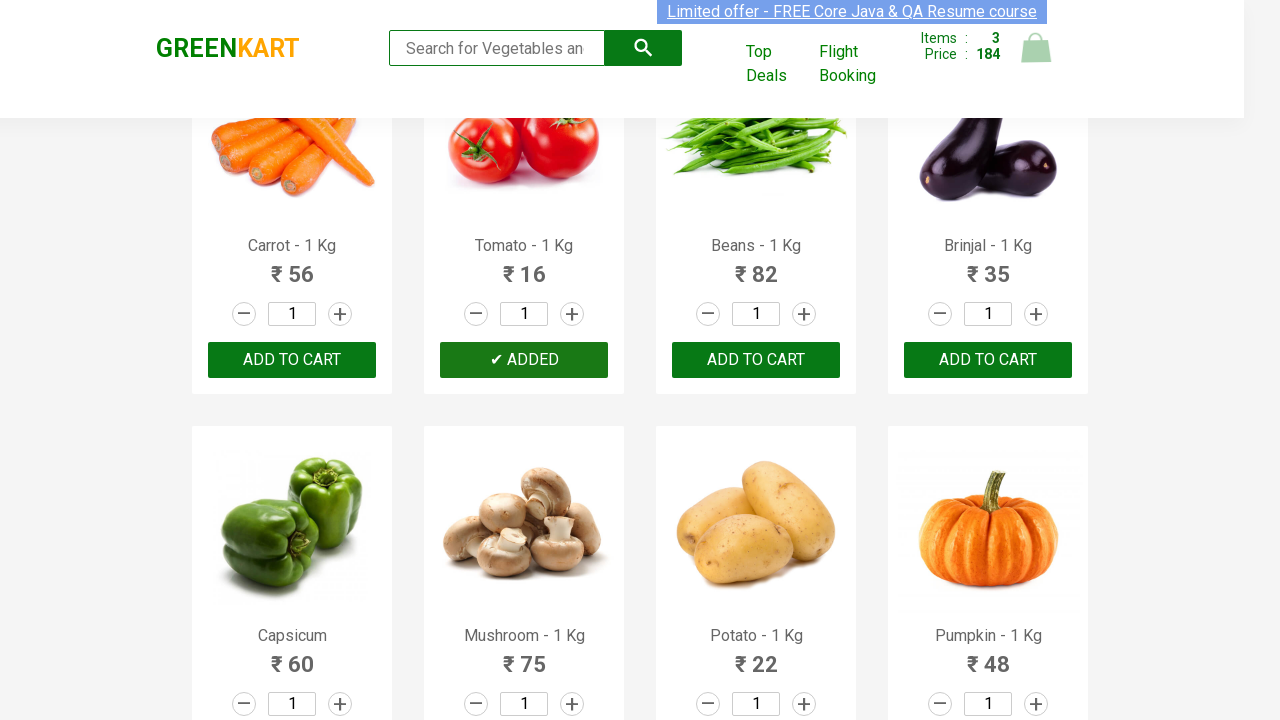

Added 'Capsicum' to cart at (292, 360) on xpath=//div[@class='product-action']/button >> nth=8
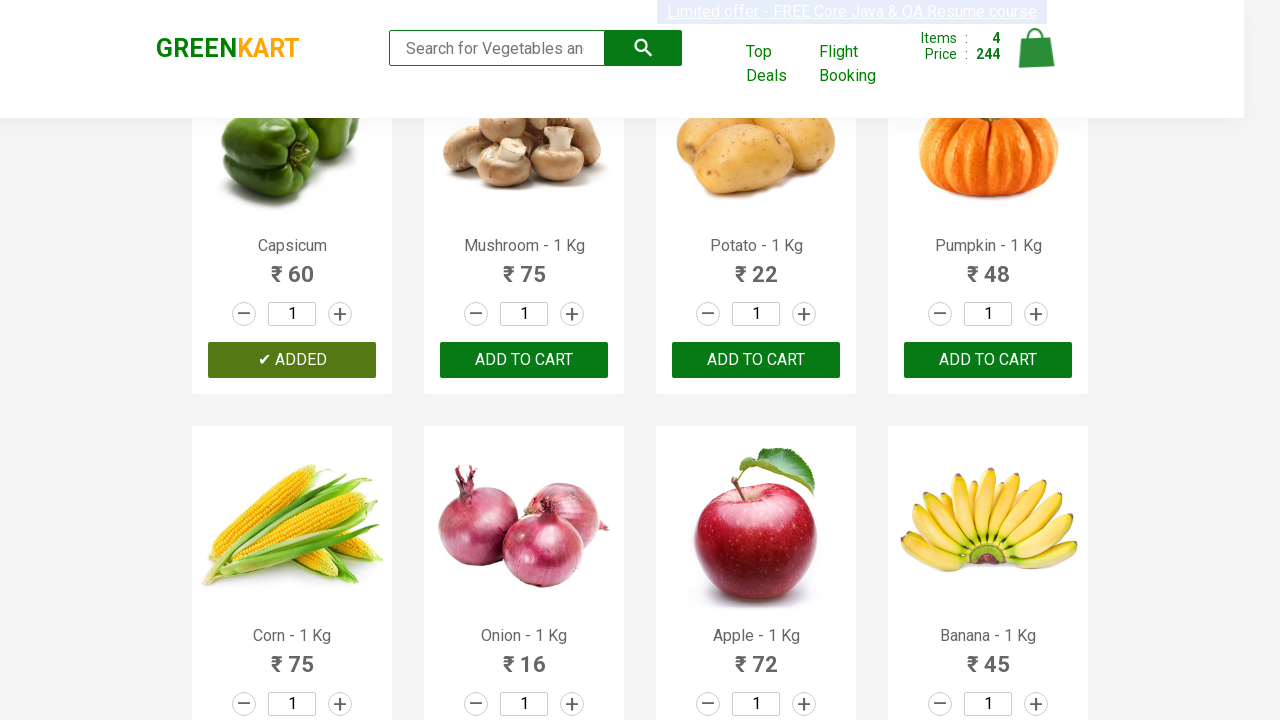

Added 'Mushroom' to cart at (524, 360) on xpath=//div[@class='product-action']/button >> nth=9
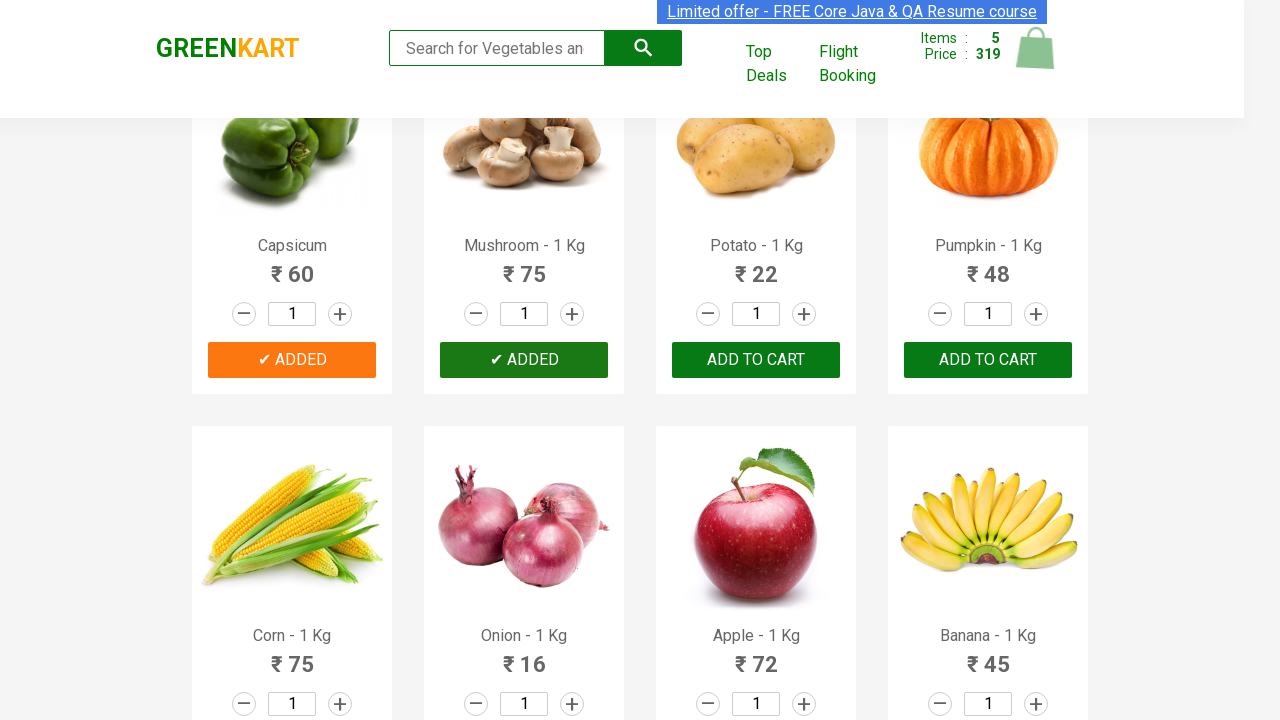

Added 'Potato' to cart at (756, 360) on xpath=//div[@class='product-action']/button >> nth=10
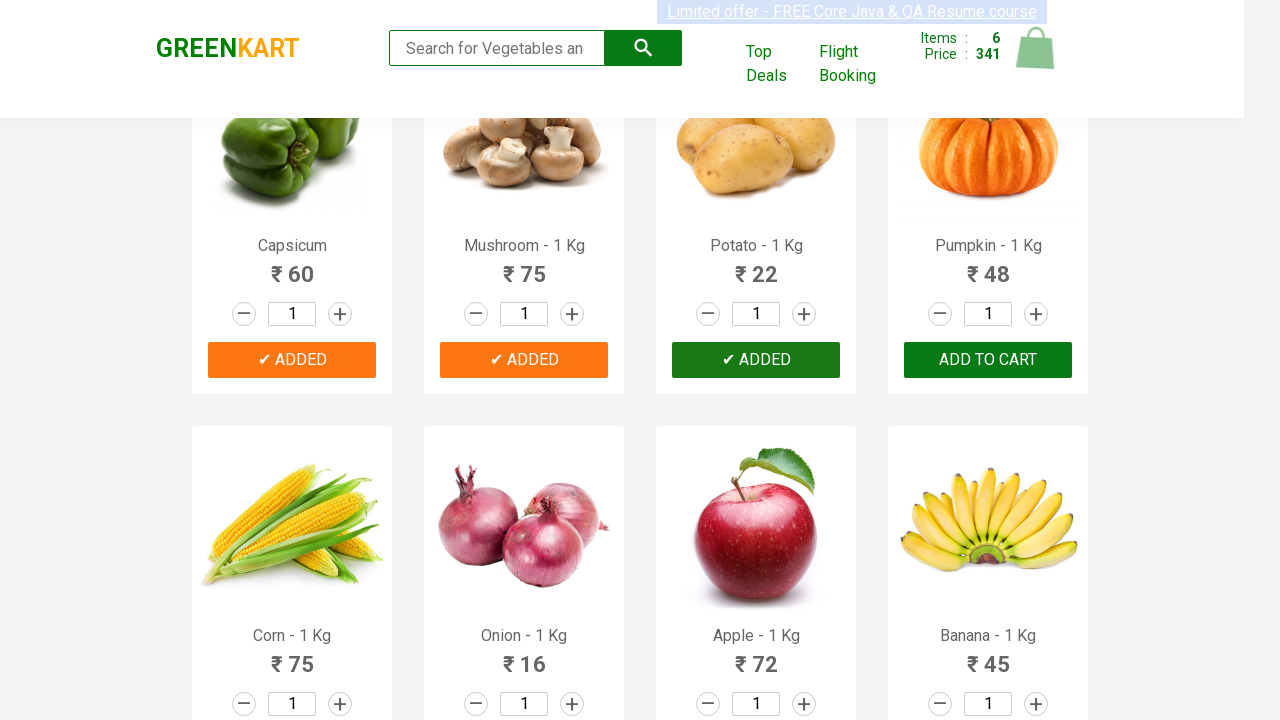

Added 'Pumpkin' to cart at (988, 360) on xpath=//div[@class='product-action']/button >> nth=11
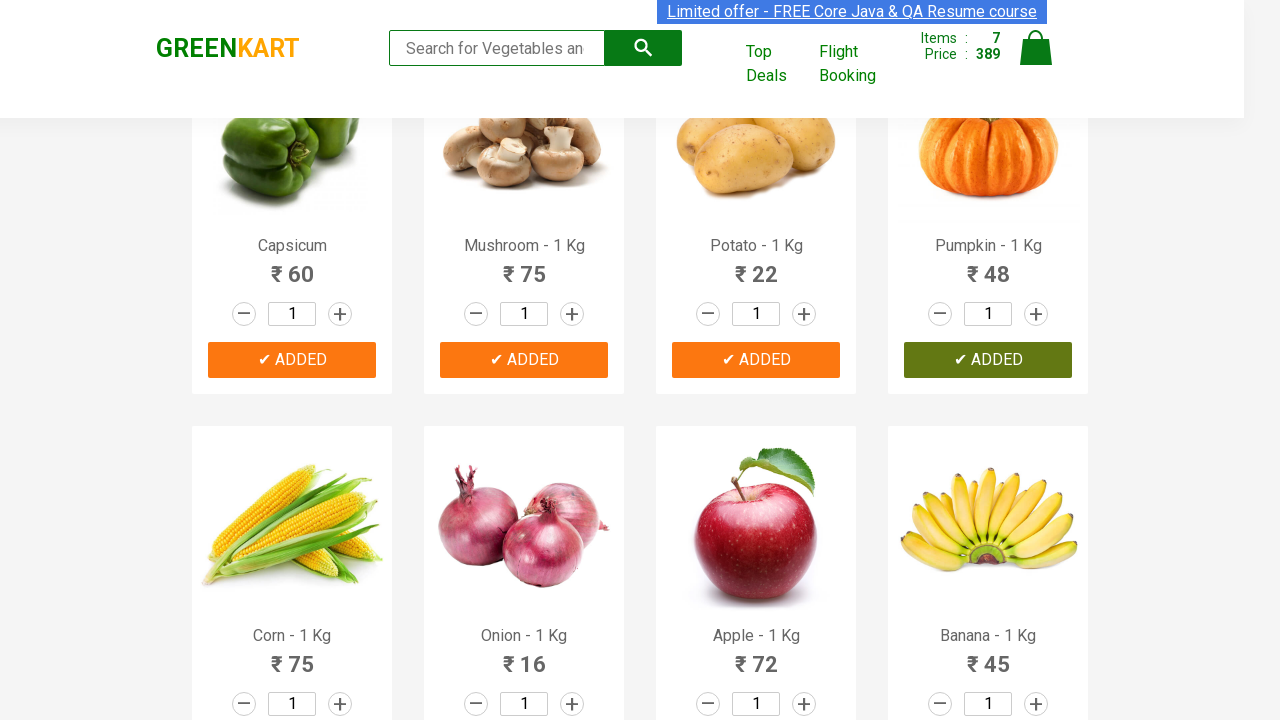

Clicked cart icon to view shopping cart at (1036, 48) on img[alt='Cart']
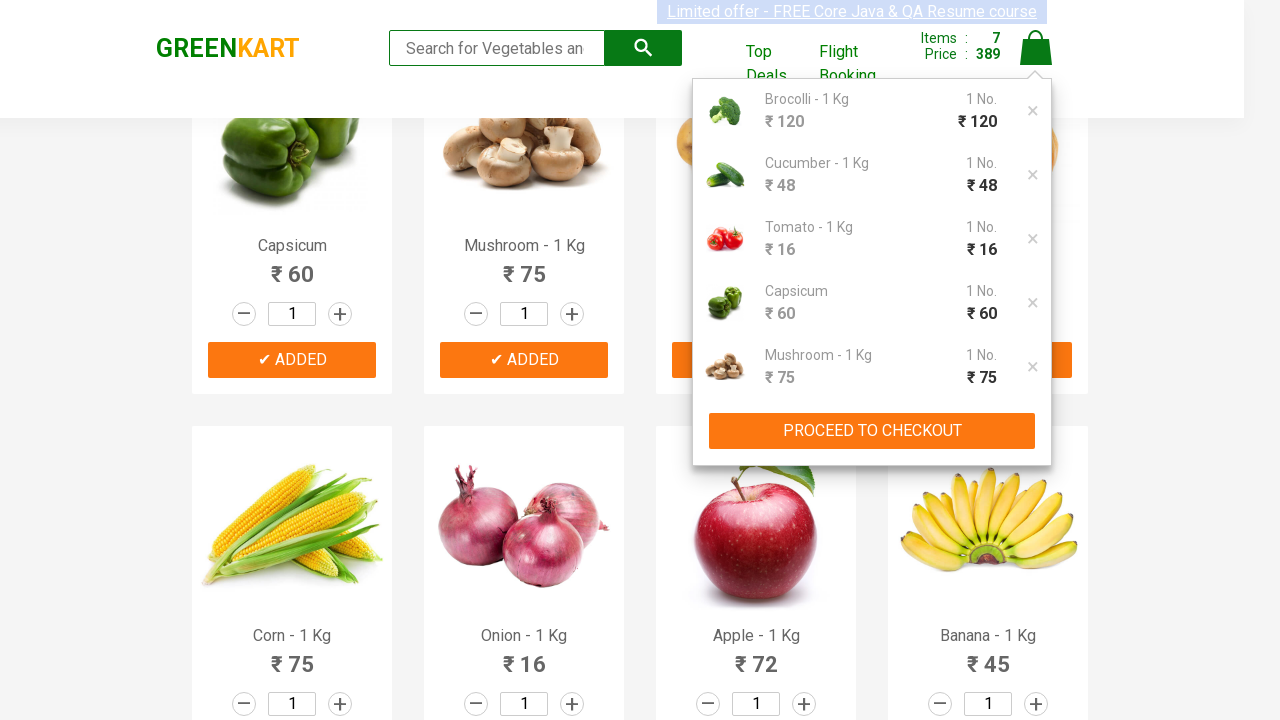

Clicked 'PROCEED TO CHECKOUT' button at (872, 431) on xpath=//button[contains(.,'PROCEED TO CHECKOUT')]
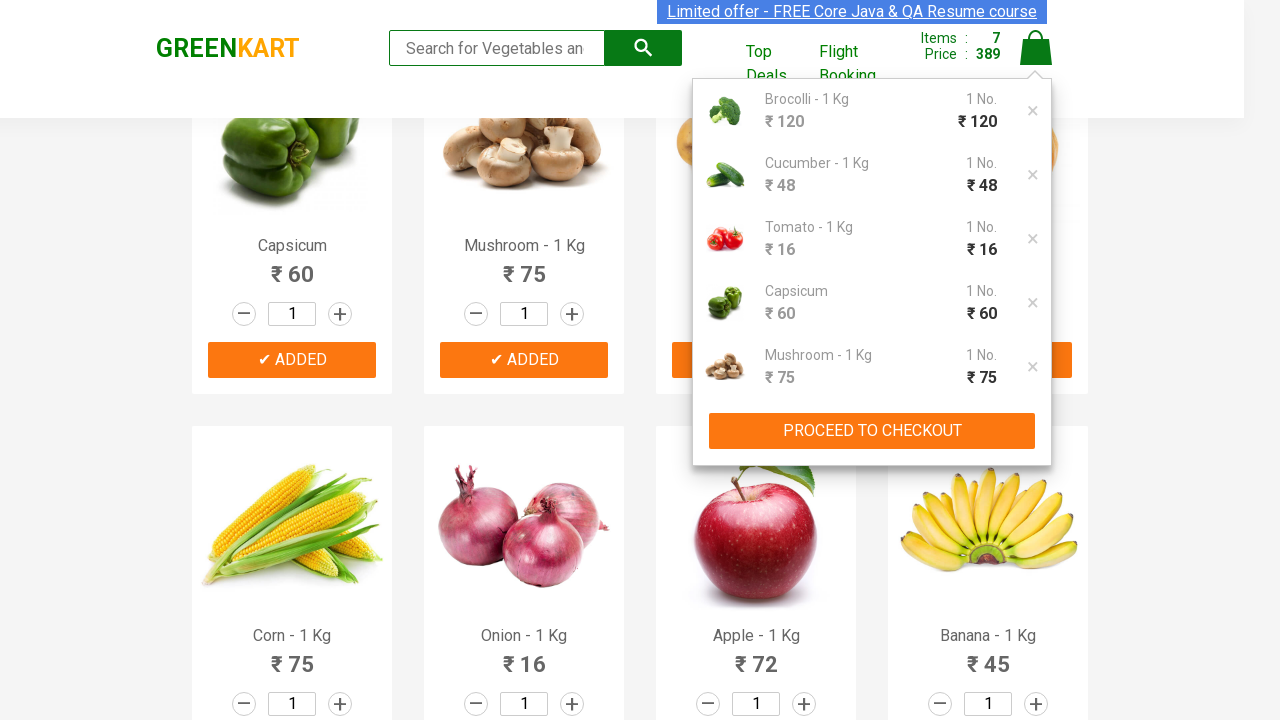

Promo code input field loaded
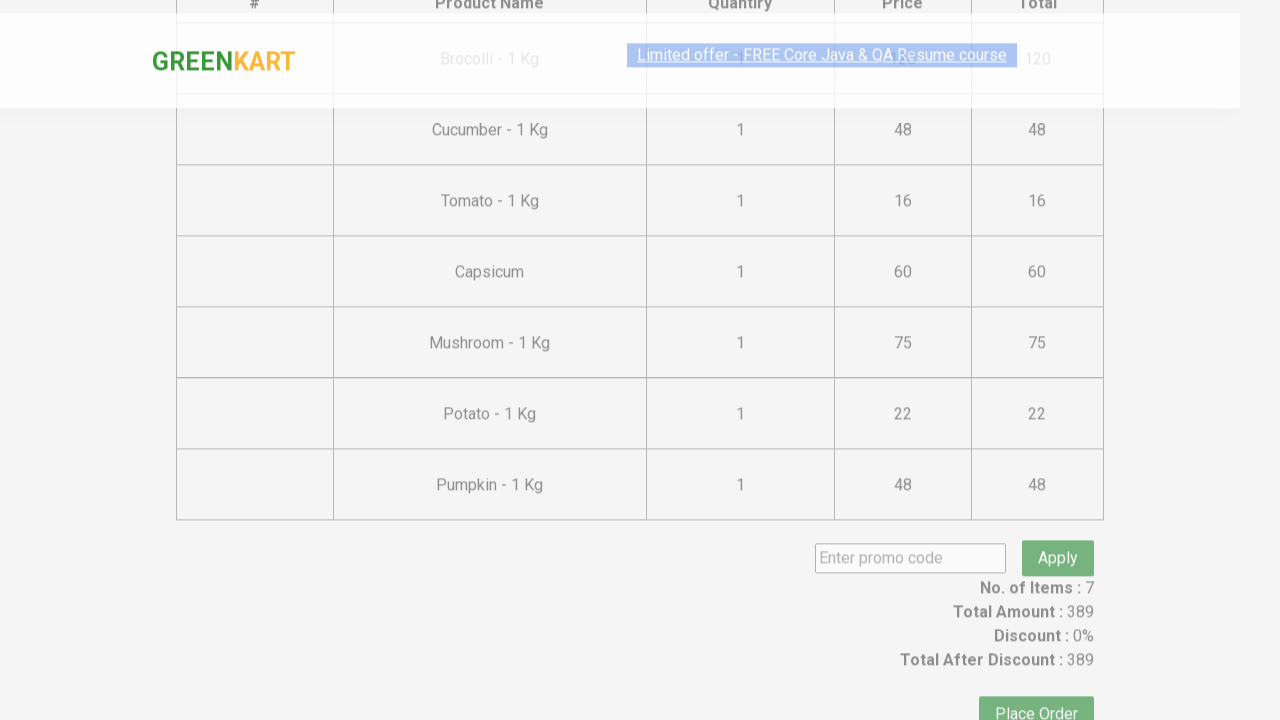

Entered promo code 'rahulshettyacademy' on input.promoCode
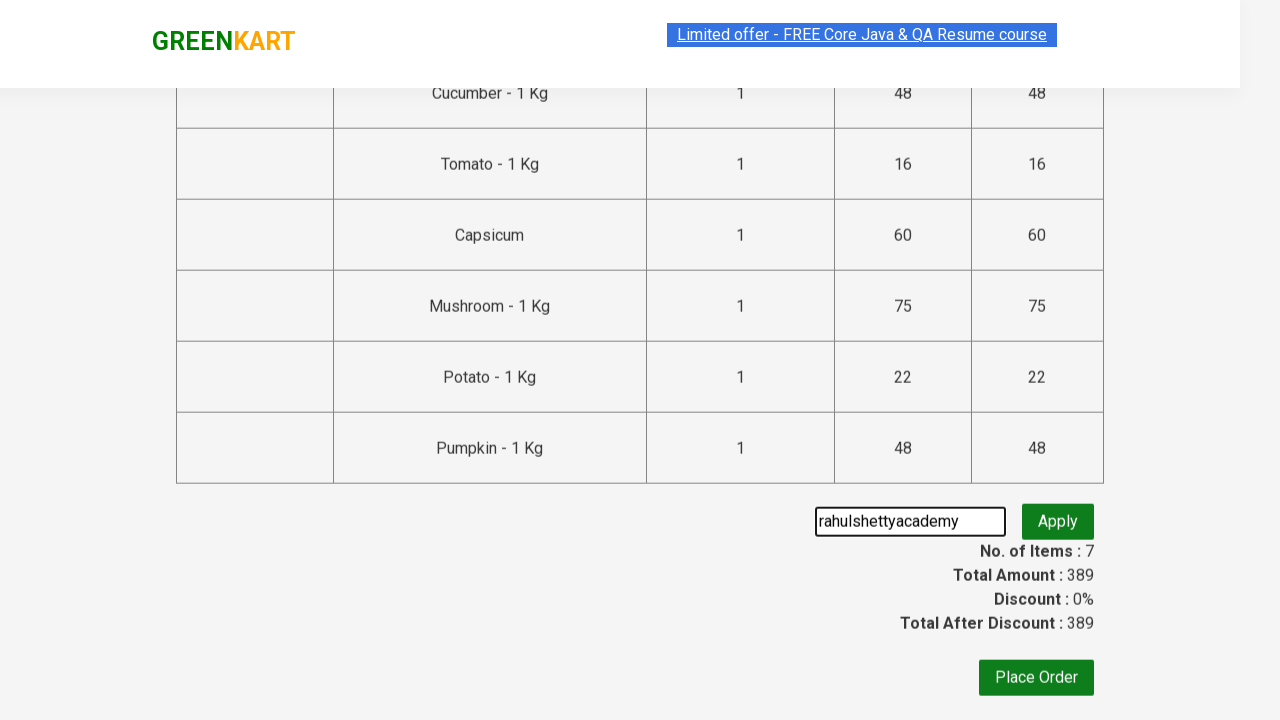

Clicked 'Apply' button to validate promo code at (1058, 530) on button.promoBtn
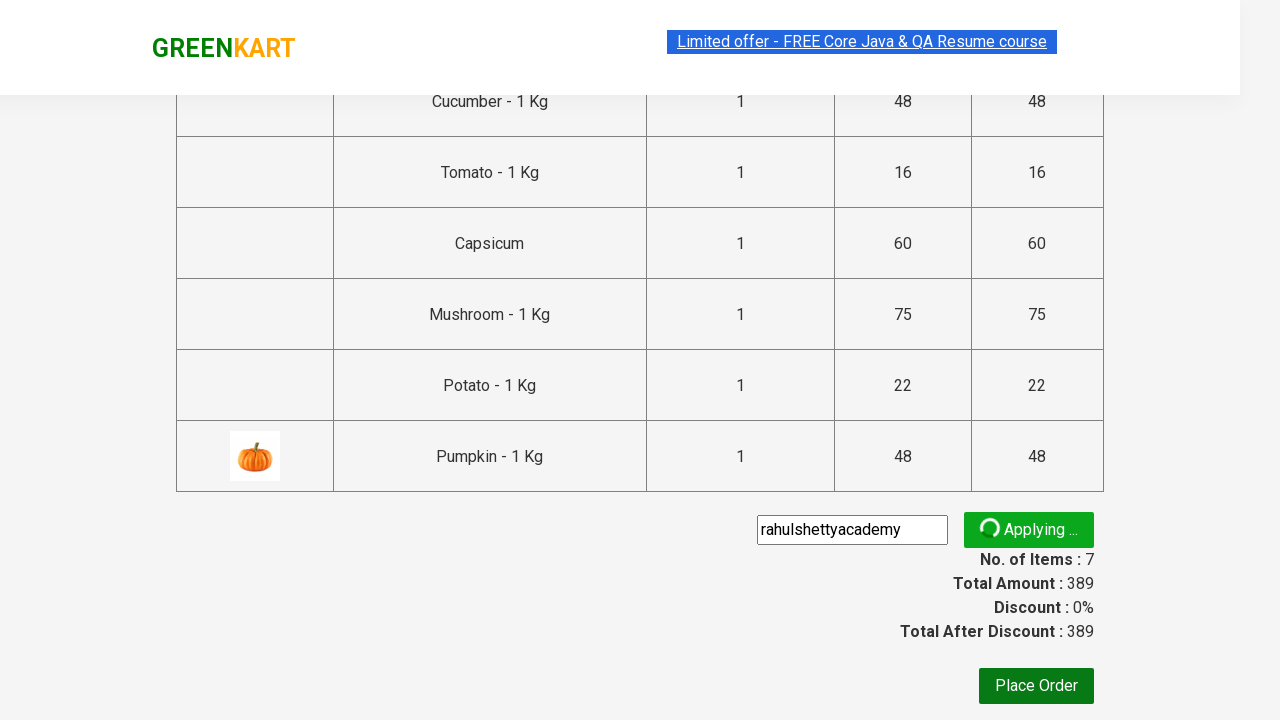

Promo code response message appeared
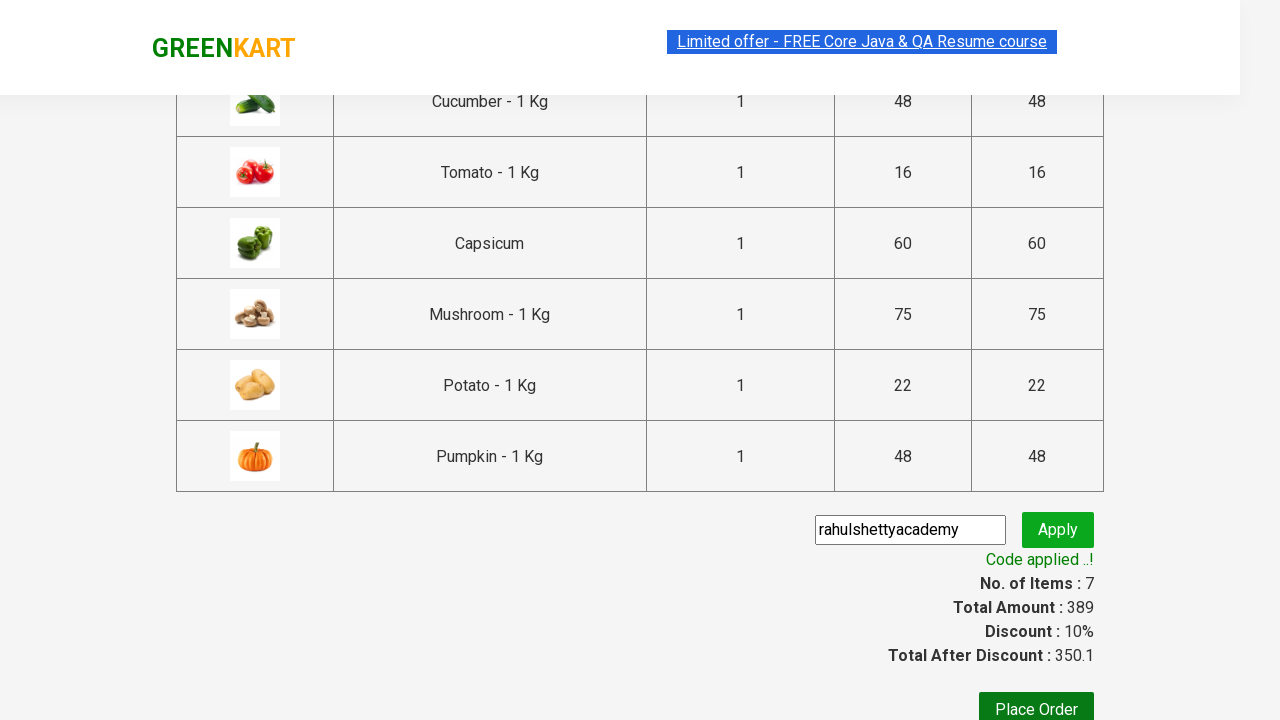

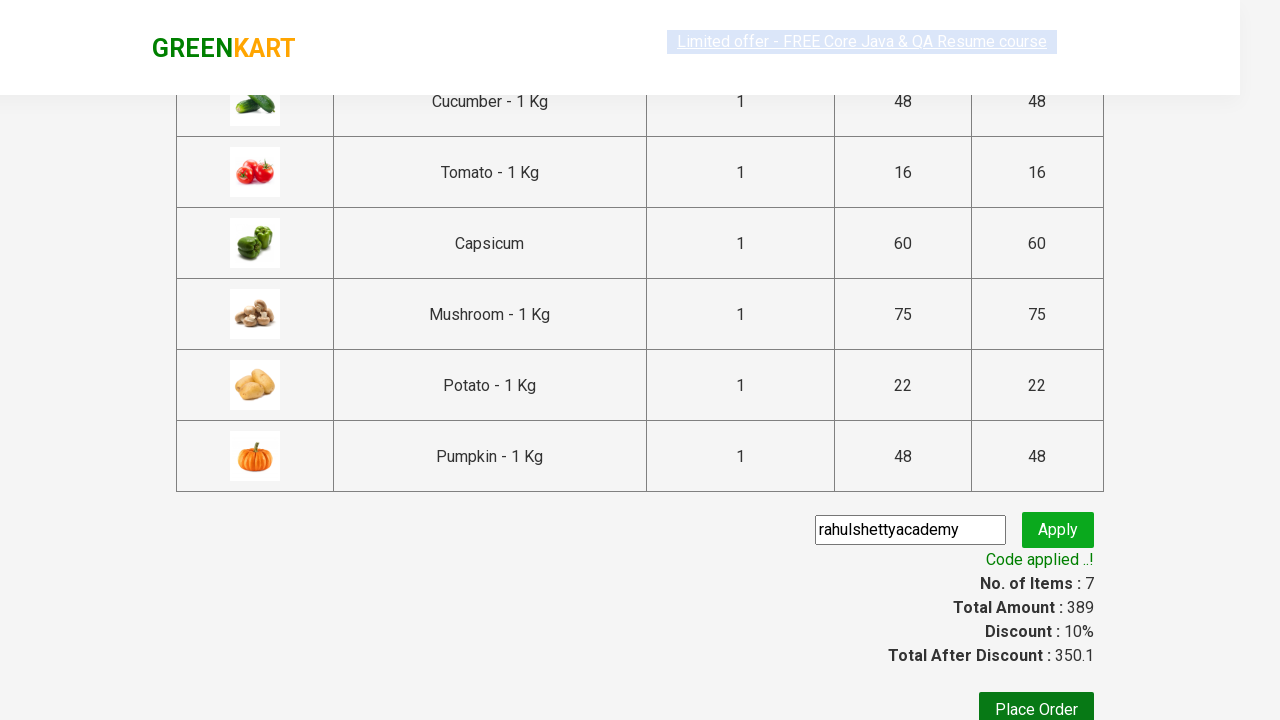